Tests drag and drop functionality on jQuery UI demo page by dragging an element from source to target location within an iframe

Starting URL: https://jqueryui.com/droppable/

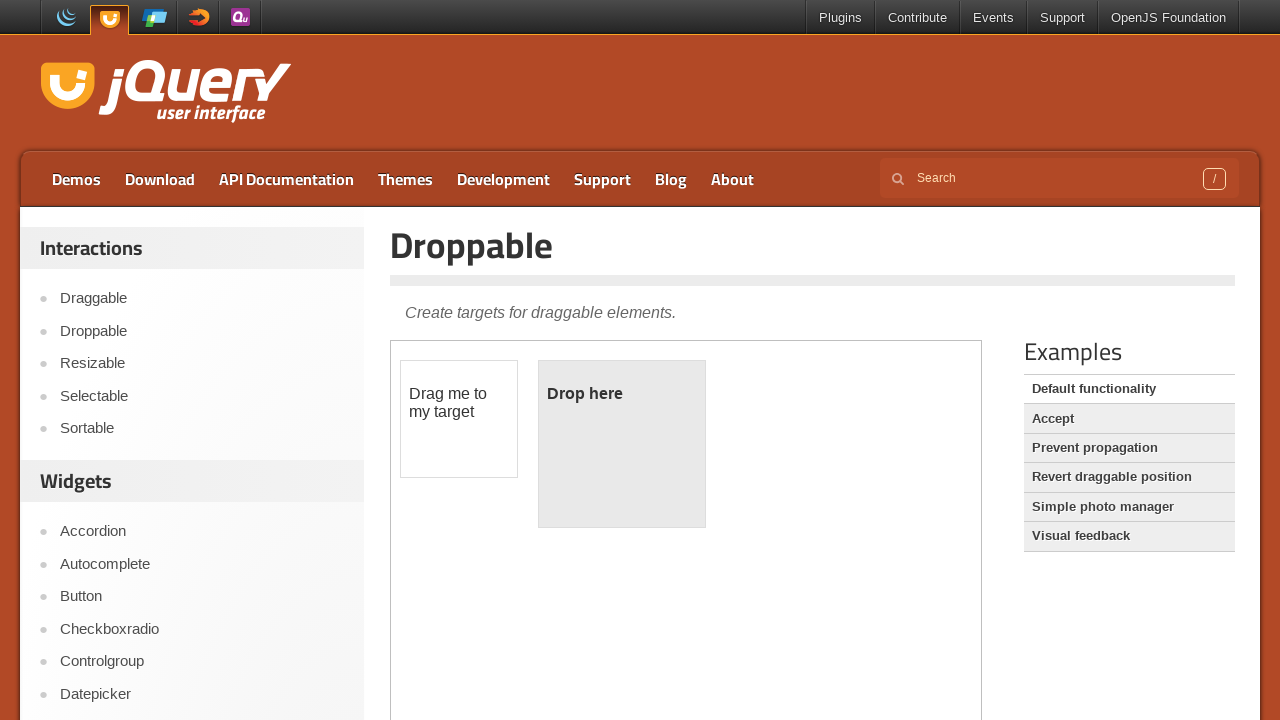

Switched to iframe containing drag and drop demo
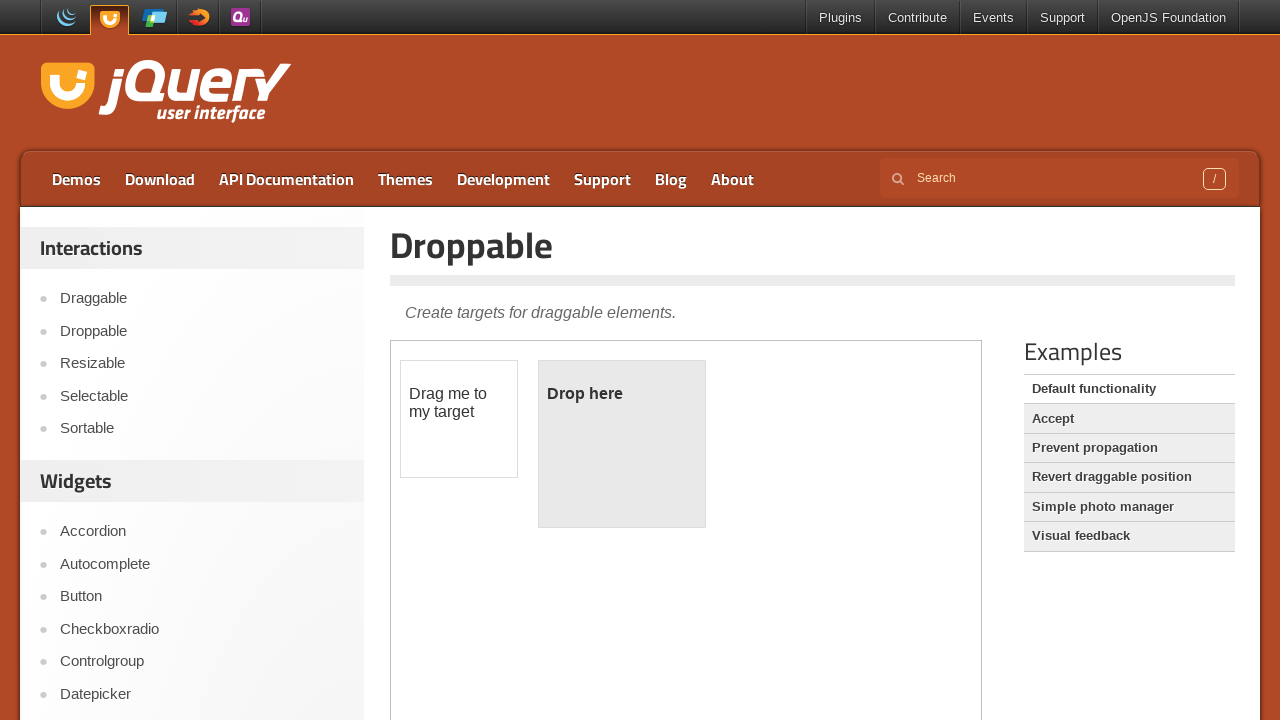

Located draggable element with id 'draggable'
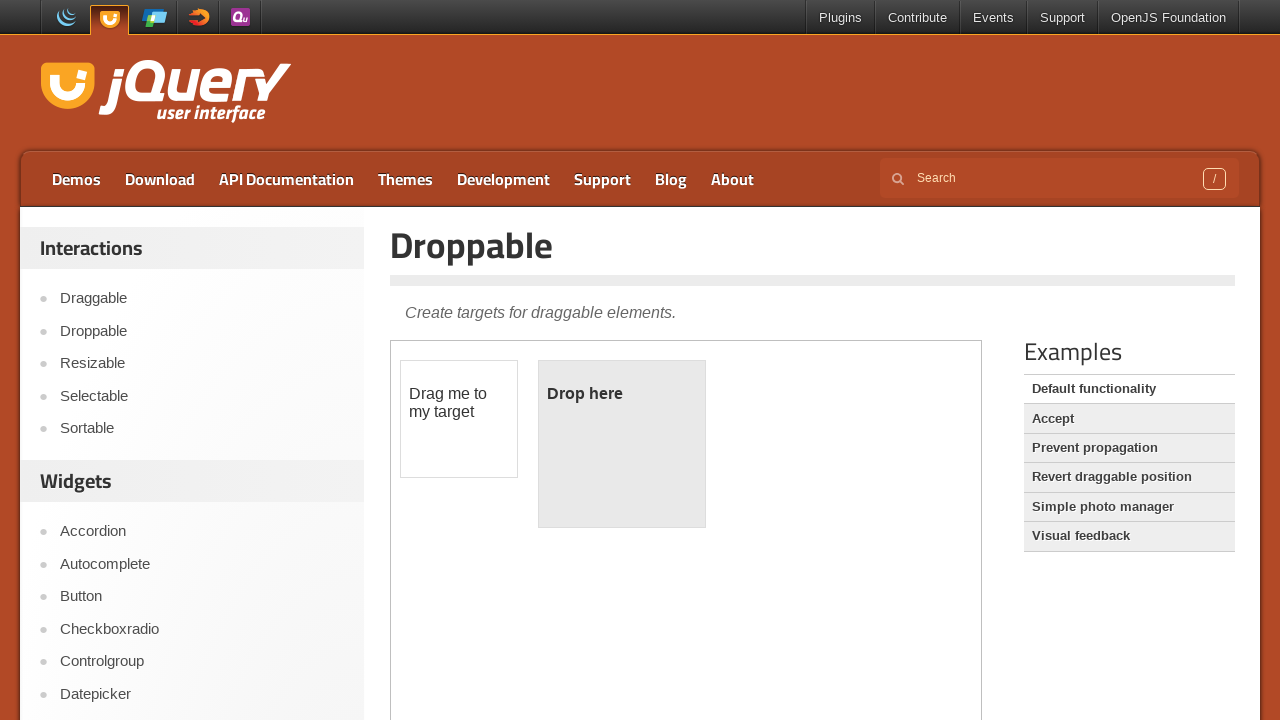

Located droppable target element with id 'droppable'
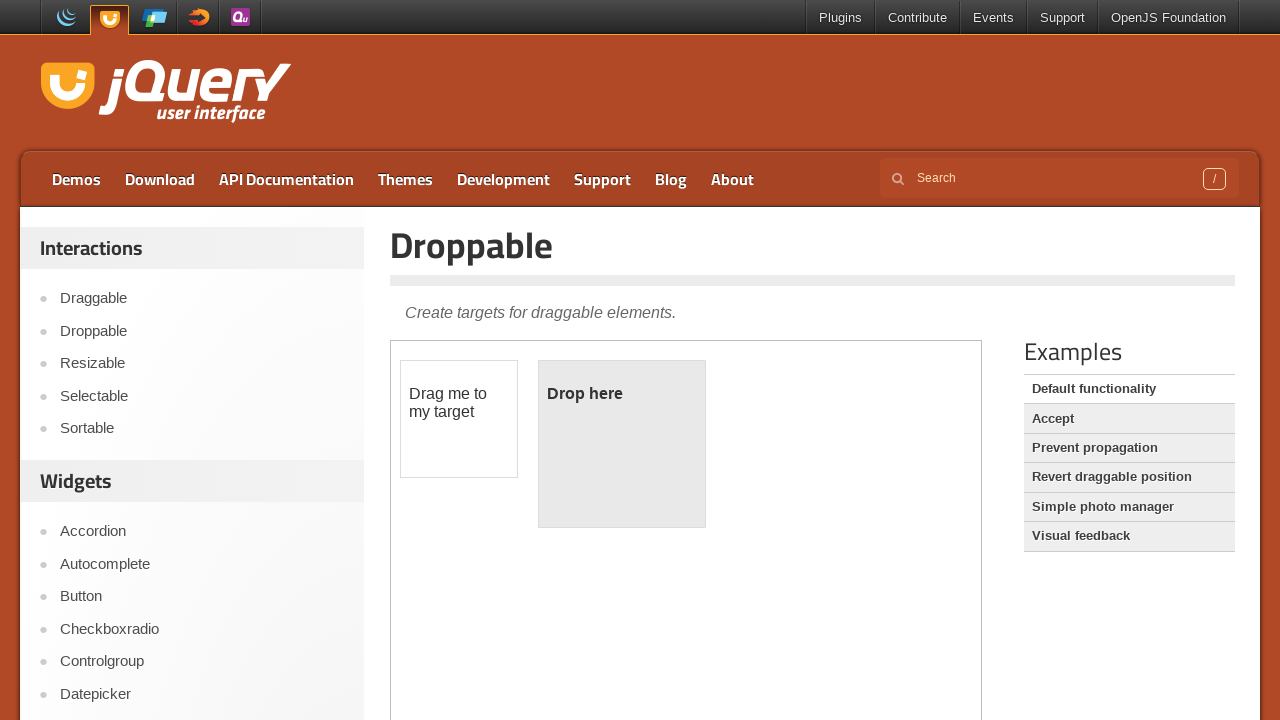

Performed drag and drop operation from draggable to droppable element at (622, 444)
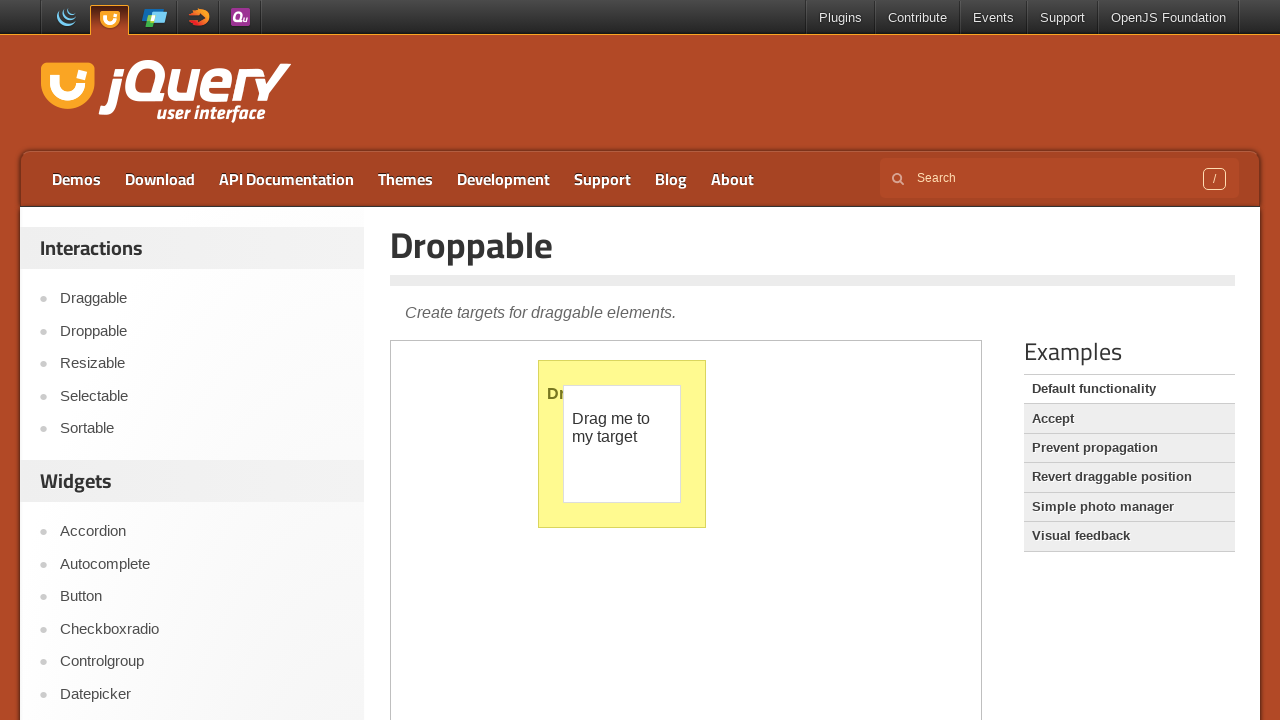

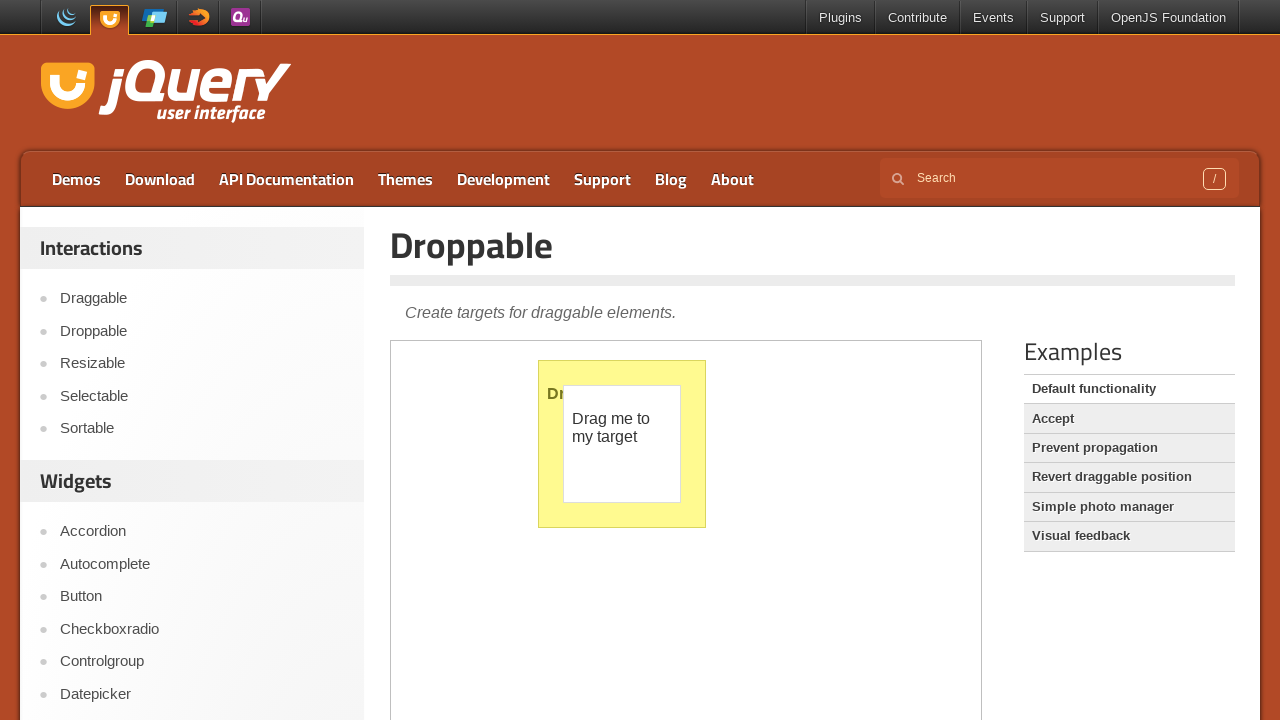